Tests navigation to Team page and verifies all creator names are displayed correctly

Starting URL: http://www.99-bottles-of-beer.net/

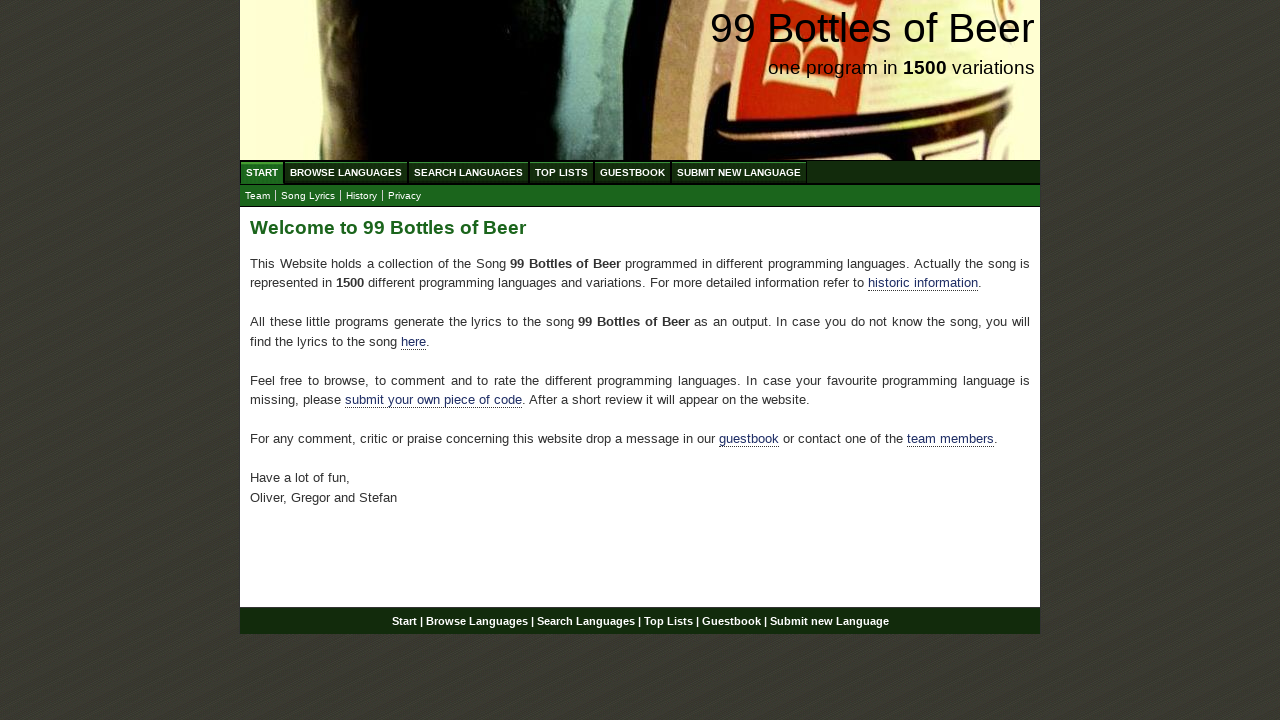

Clicked Team link to navigate to Team page at (258, 196) on xpath=//a[text()='Team']
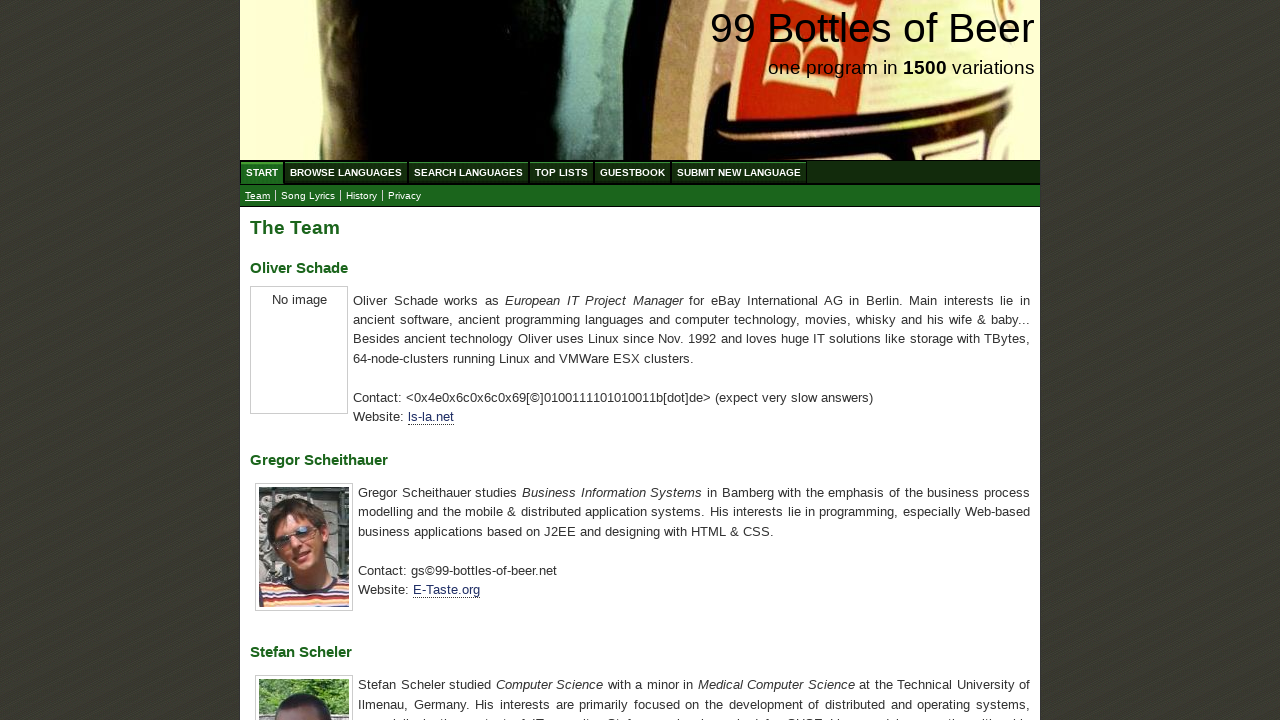

Retrieved all creator names from h3 elements
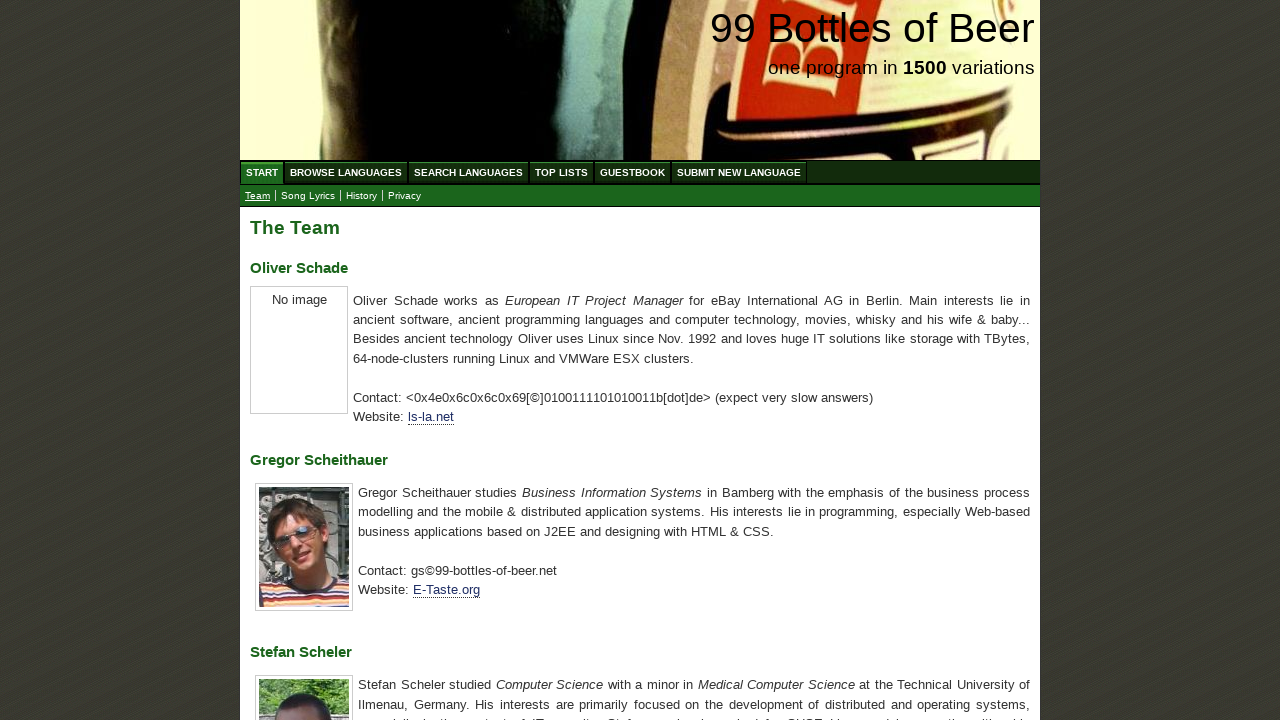

Defined expected creator names list
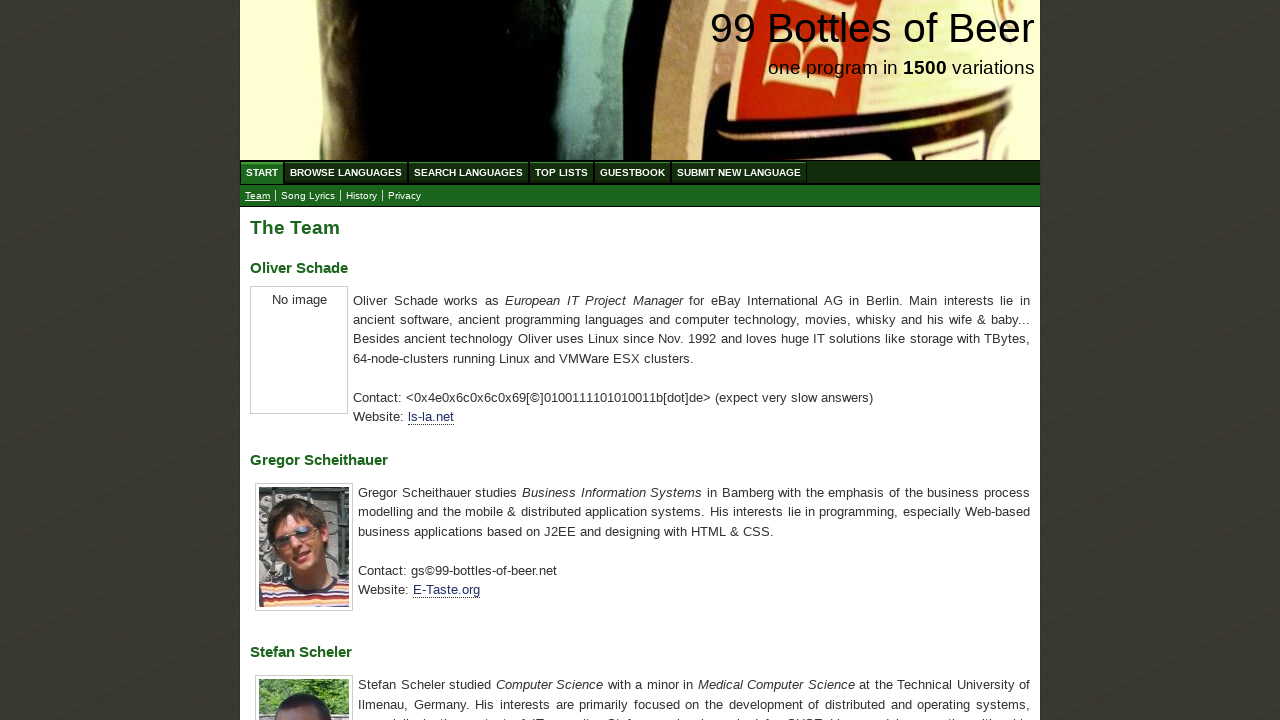

Verified that all creator names are displayed correctly
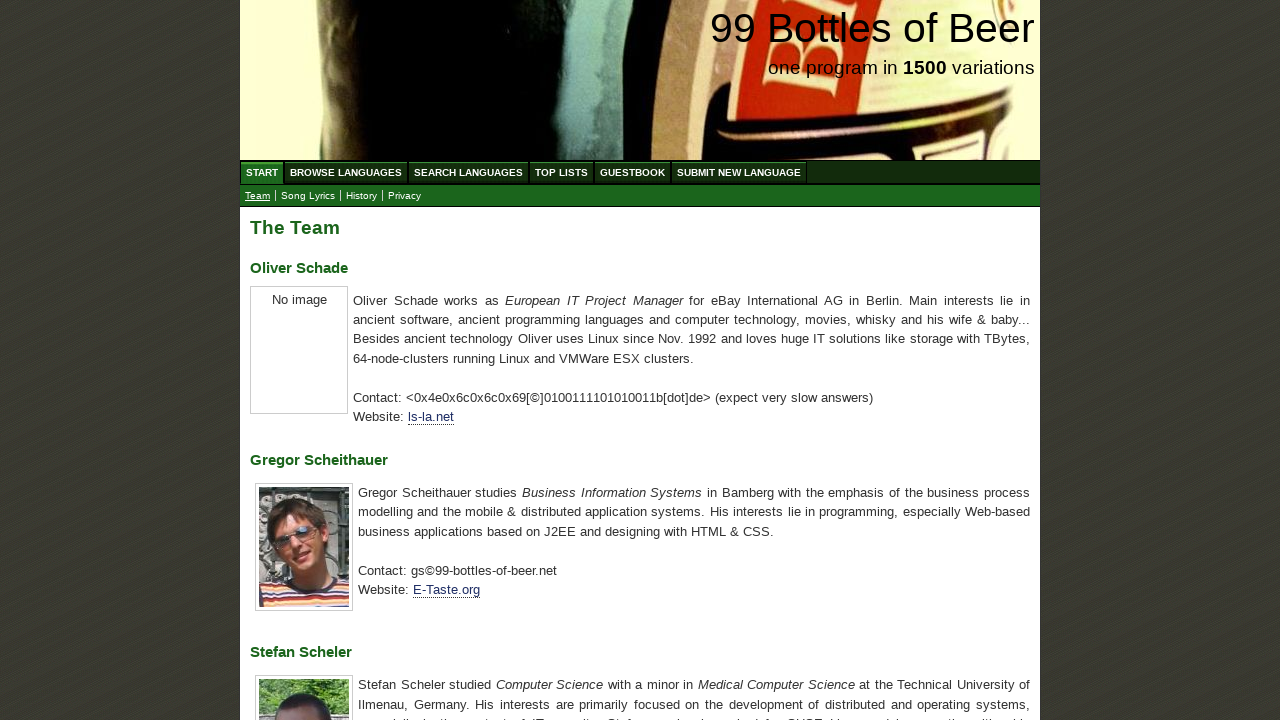

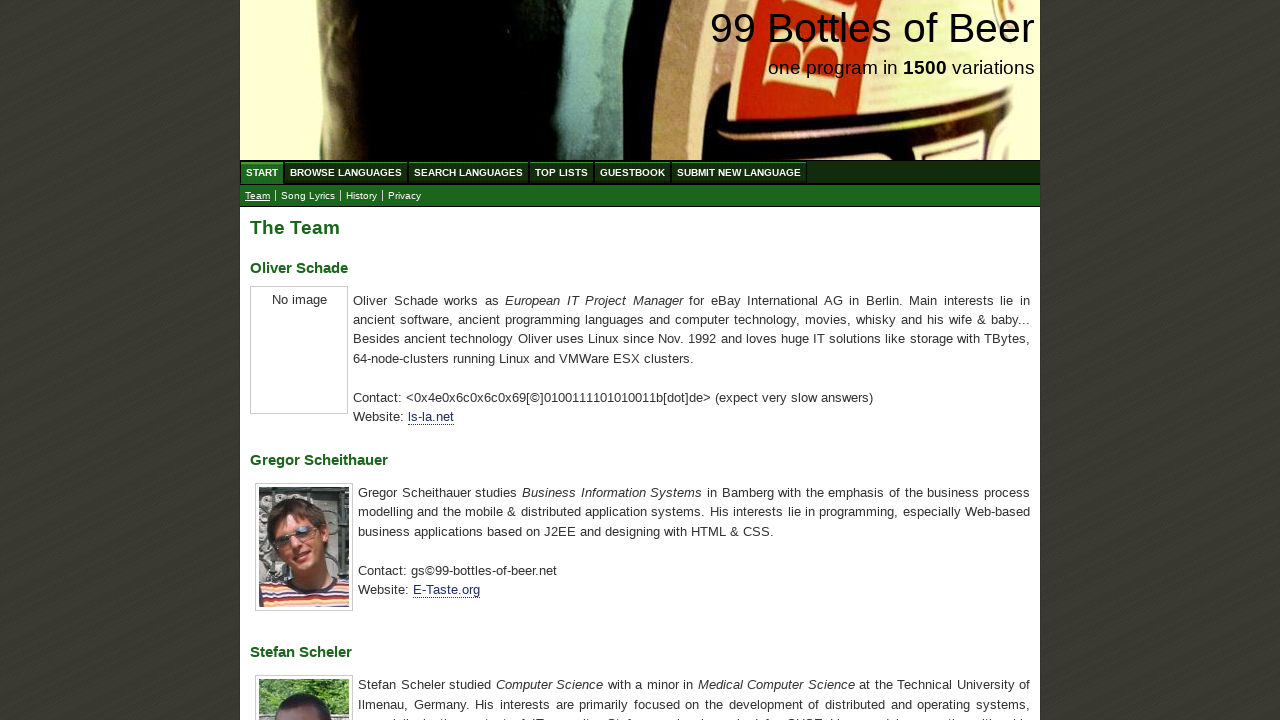